Tests handling multiple browser tabs/windows by clicking a link that opens a new window, switching to it to verify content, then switching back to interact with the original window

Starting URL: http://omayo.blogspot.com/

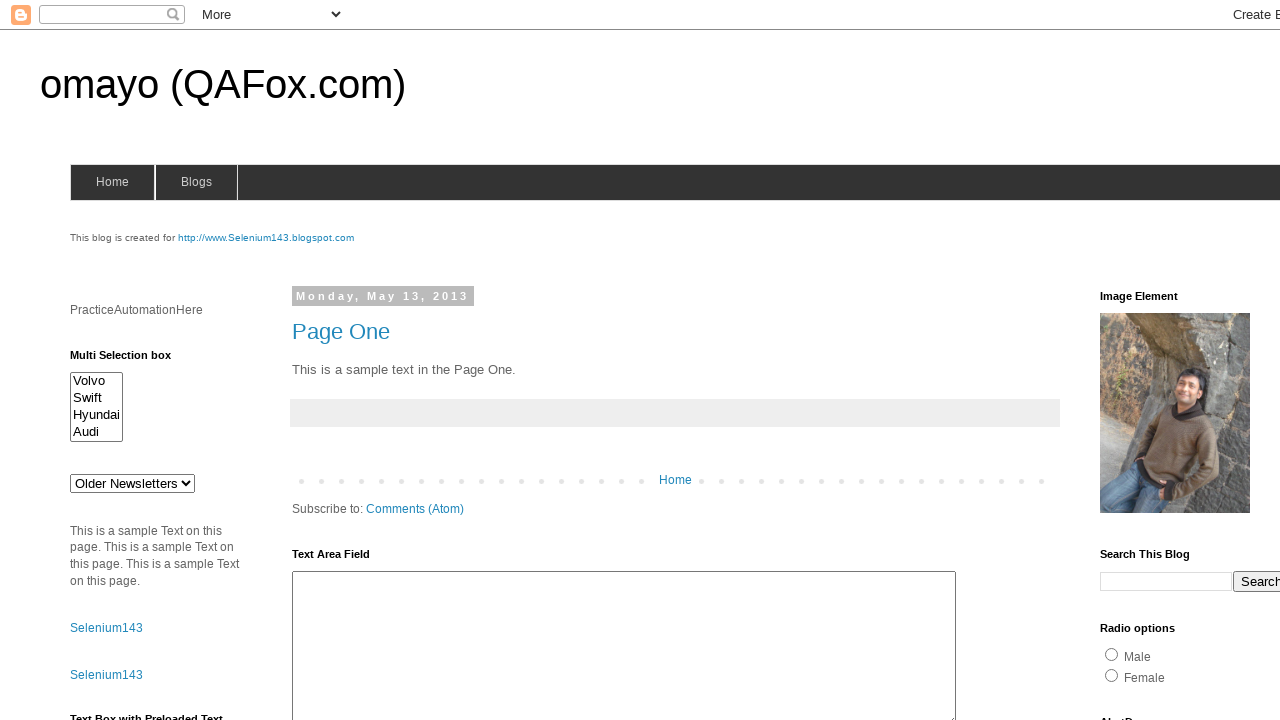

Clicked link that opens new window/tab at (266, 238) on a#selenium143
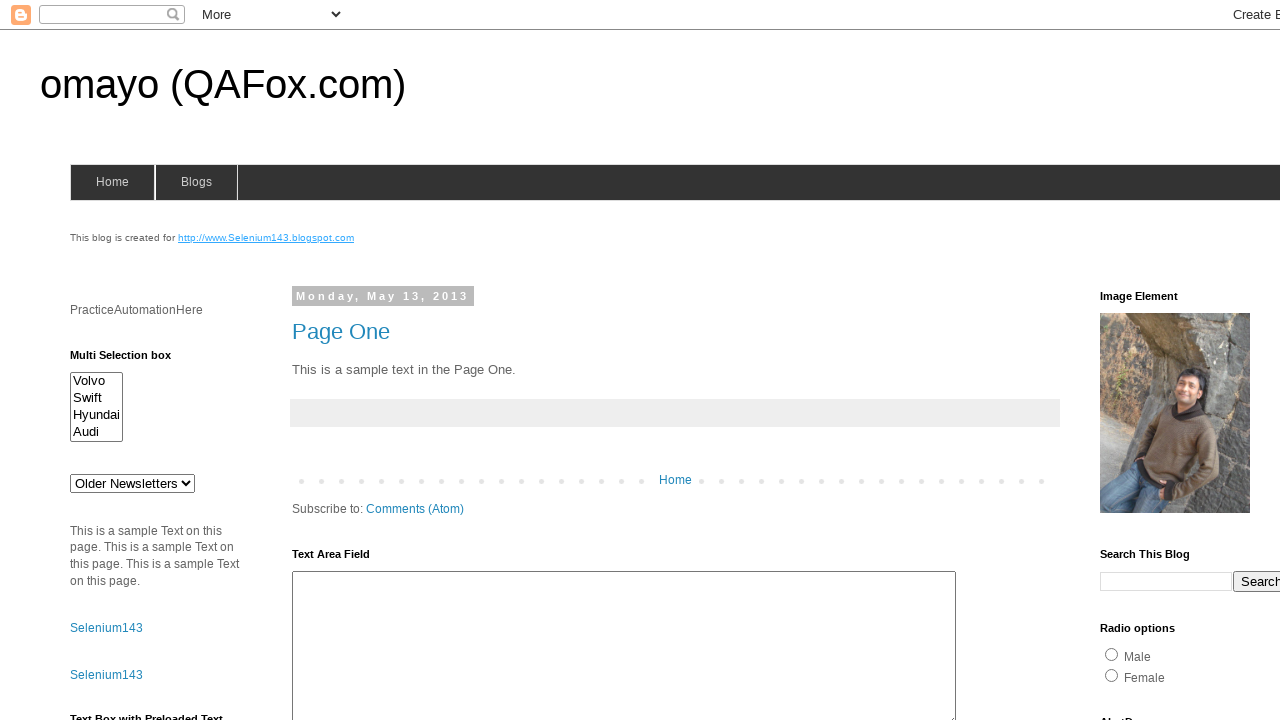

Captured new window/tab page object
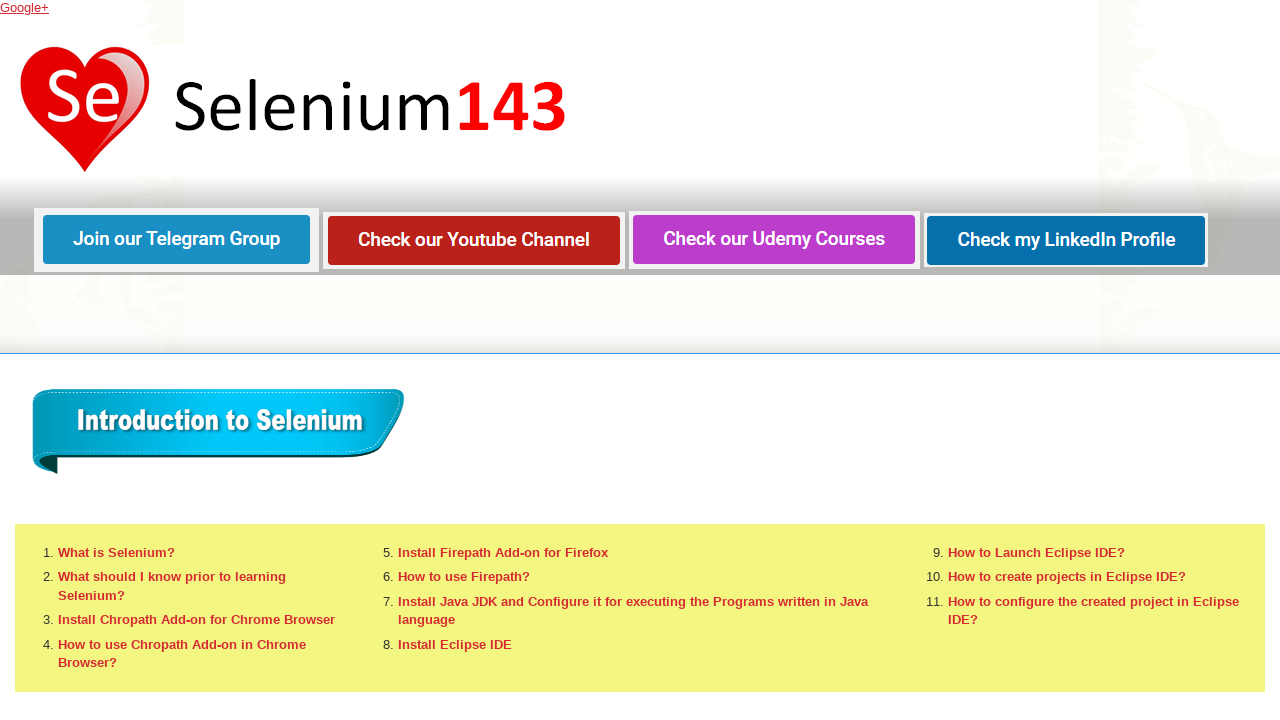

Waited for 'What is Selenium?' link to load in new window
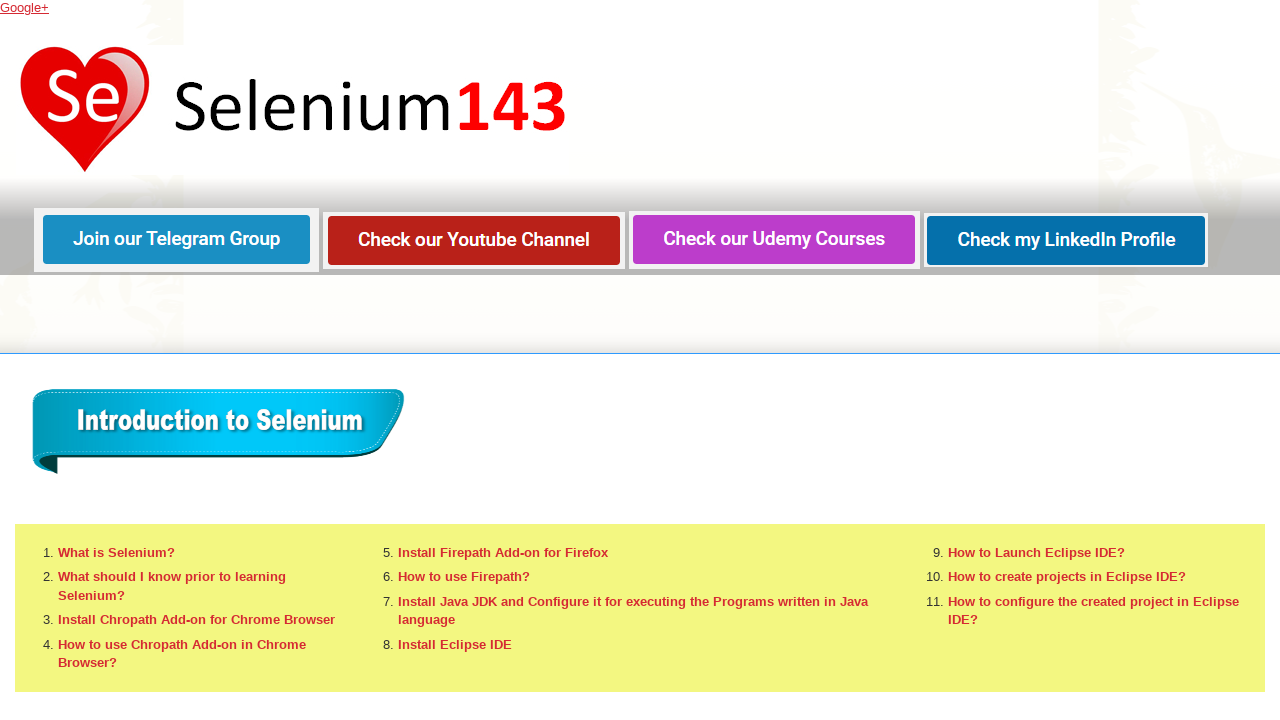

Switched back to original window and clicked radio button at (1112, 654) on input#radio1
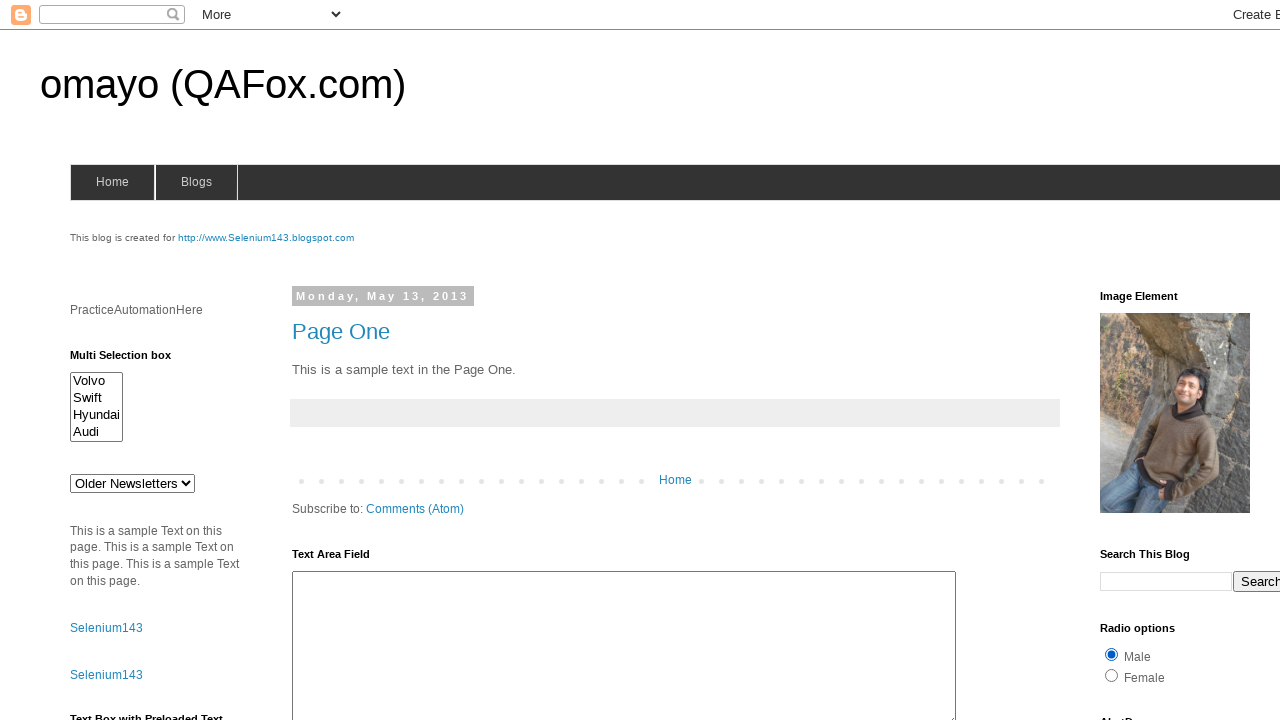

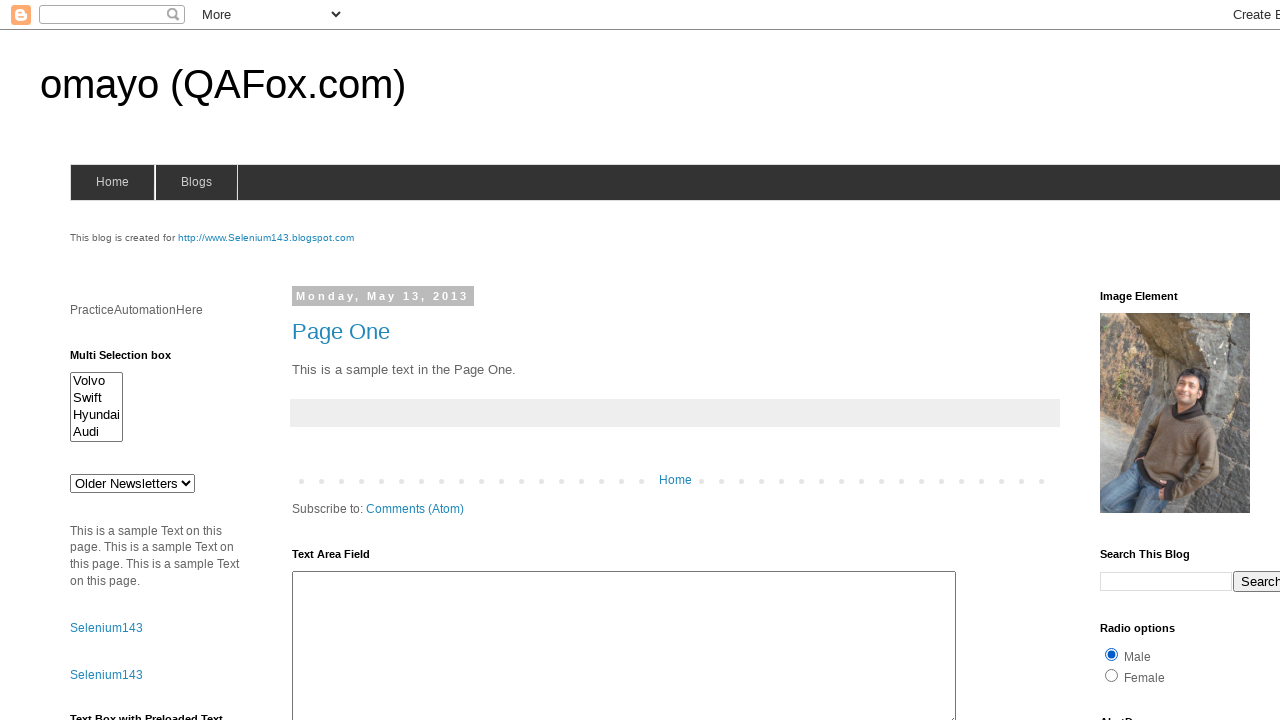